Tests GitHub search functionality by searching for a repository, navigating to it, and checking that a specific issue titled 'Issue for Autotest' is visible

Starting URL: https://github.com

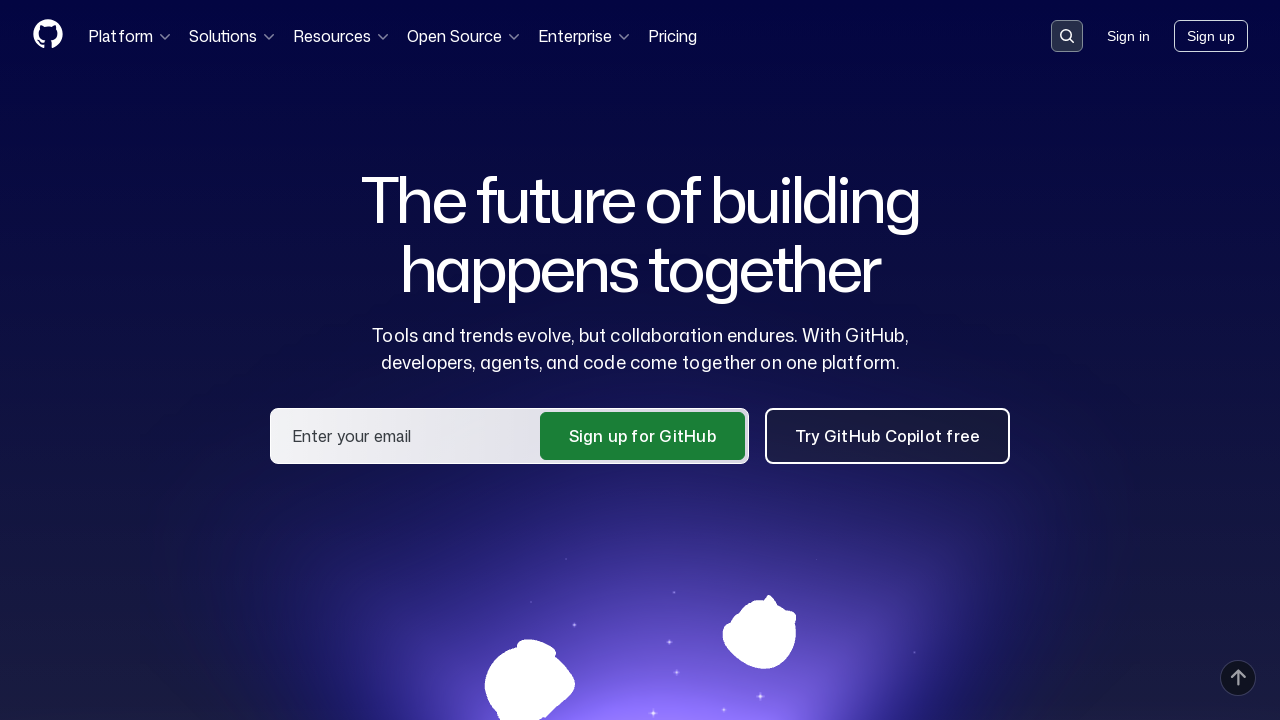

Clicked on search input field at (1067, 36) on [placeholder*='Search or jump to']
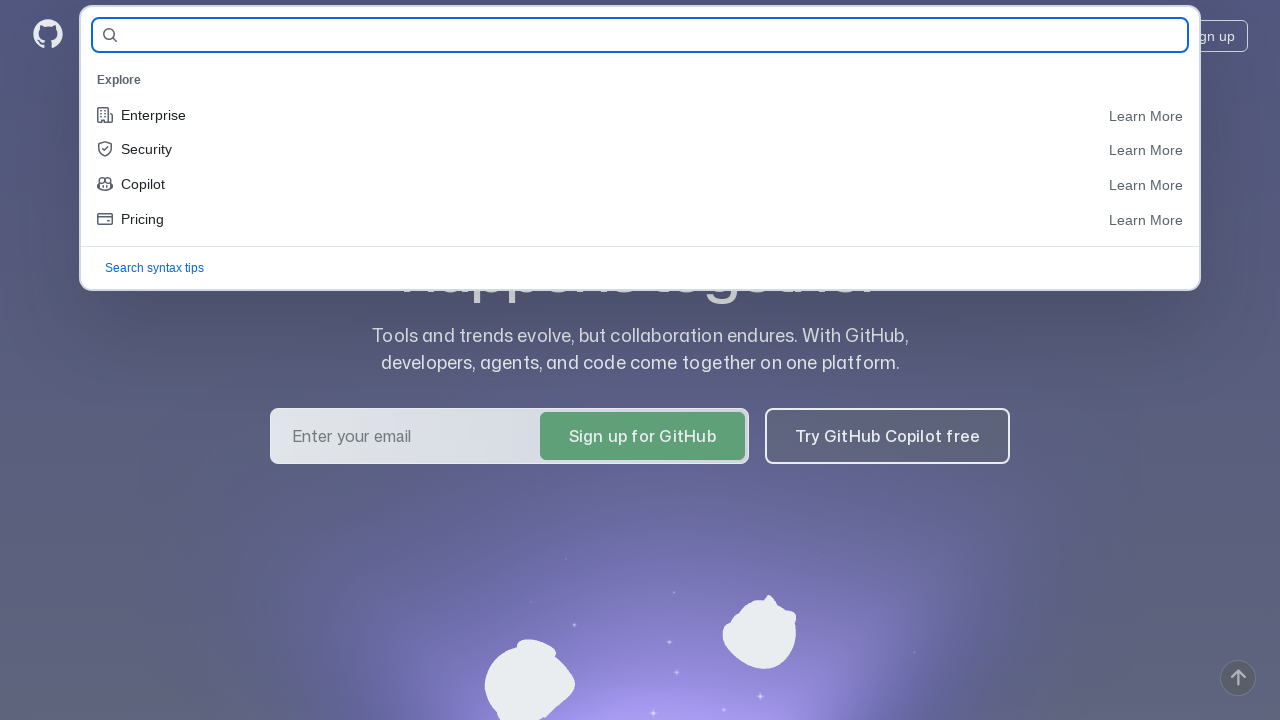

Filled search field with repository name 'qa-guru/qa_guru_14_10' on #query-builder-test
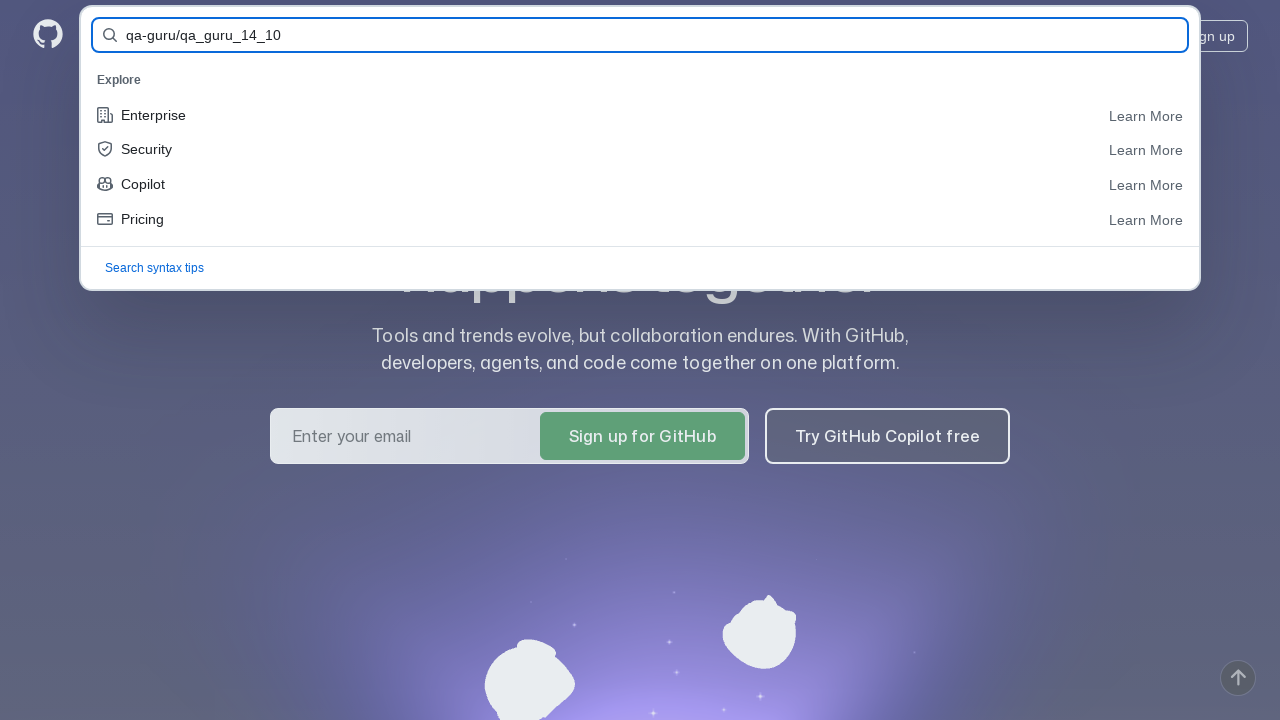

Submitted search form by pressing Enter on #query-builder-test
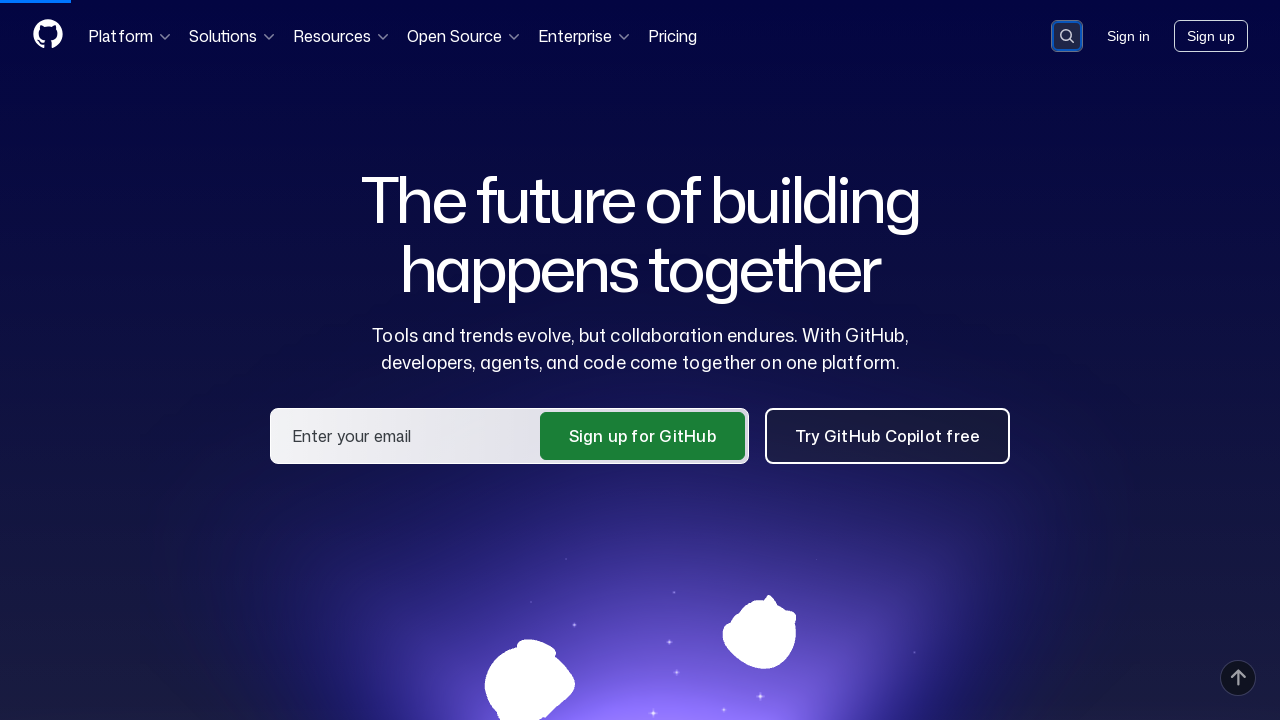

Clicked on repository link 'qa-guru/qa_guru_14_10' in search results at (459, 161) on a:has-text('qa-guru/qa_guru_14_10')
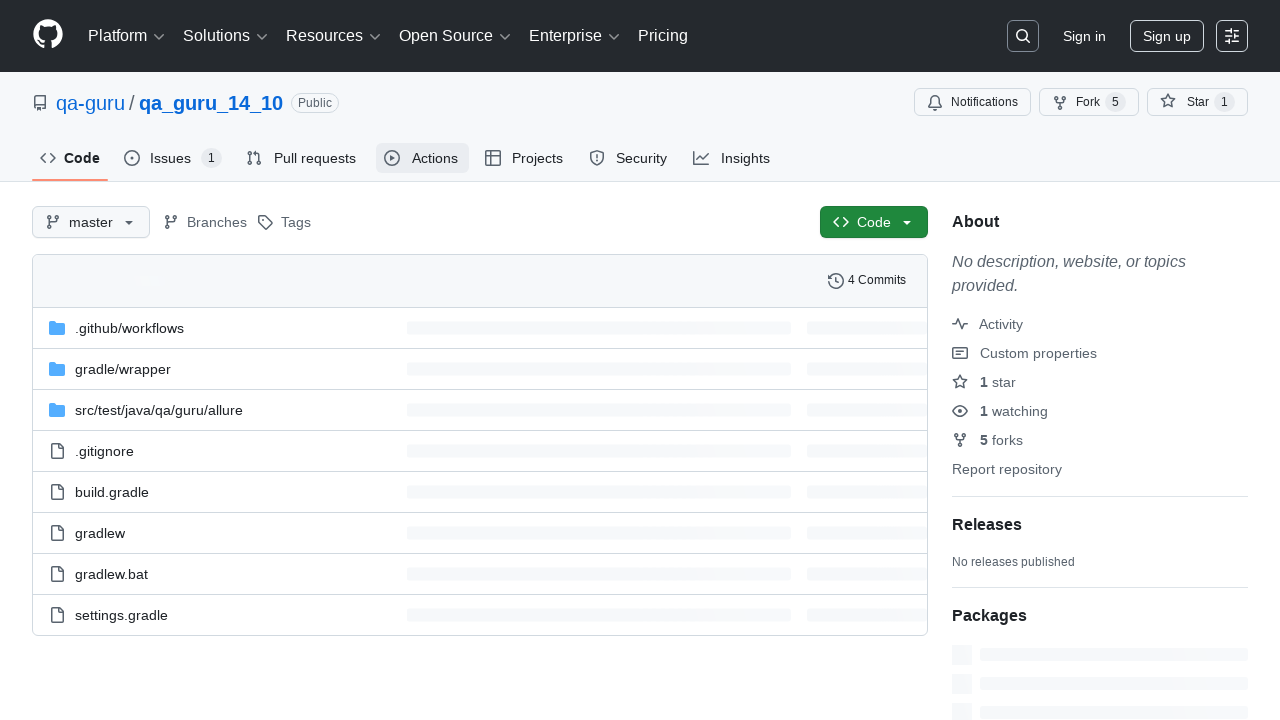

Clicked on Issues tab at (173, 158) on #issues-tab
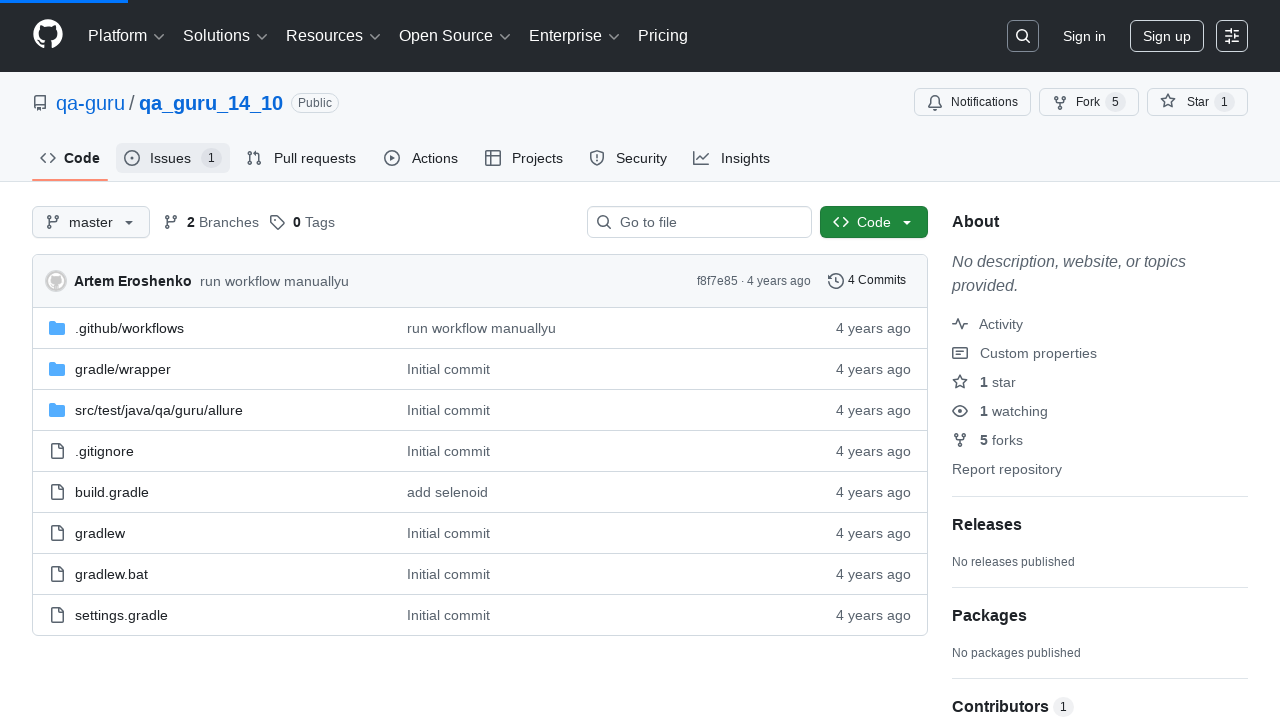

Verified that issue titled 'Issue for Autotest' is visible
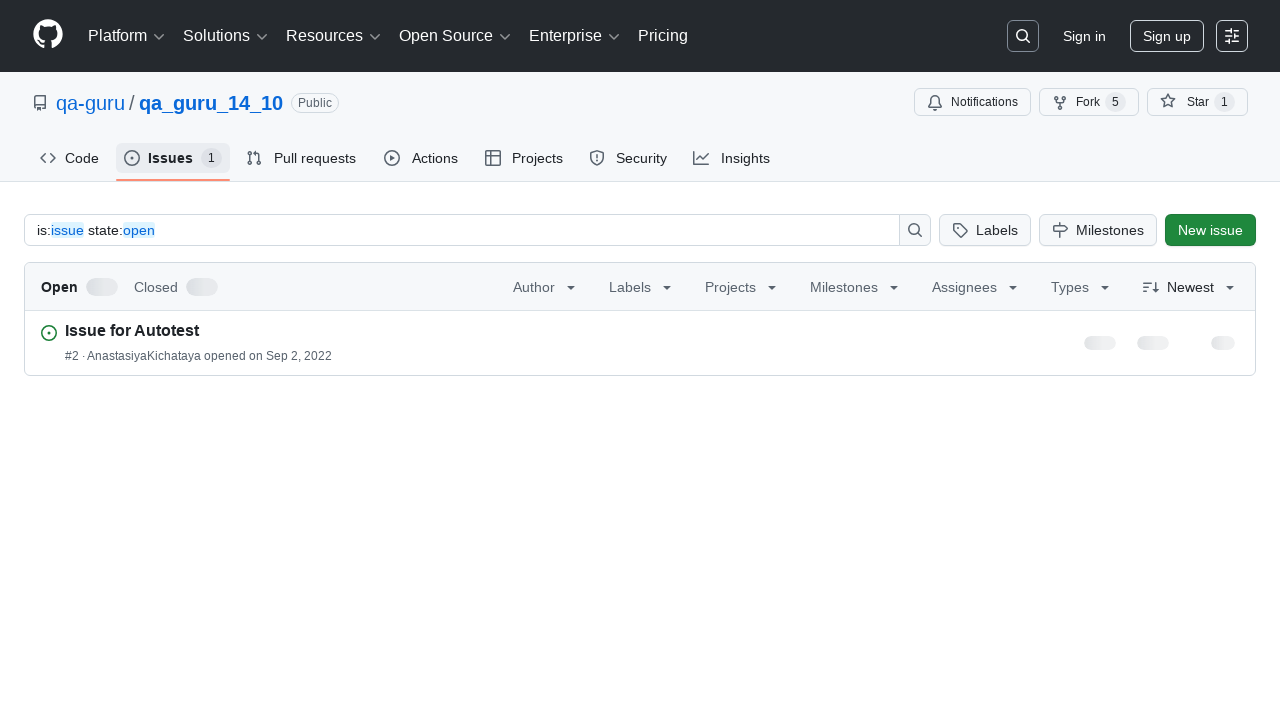

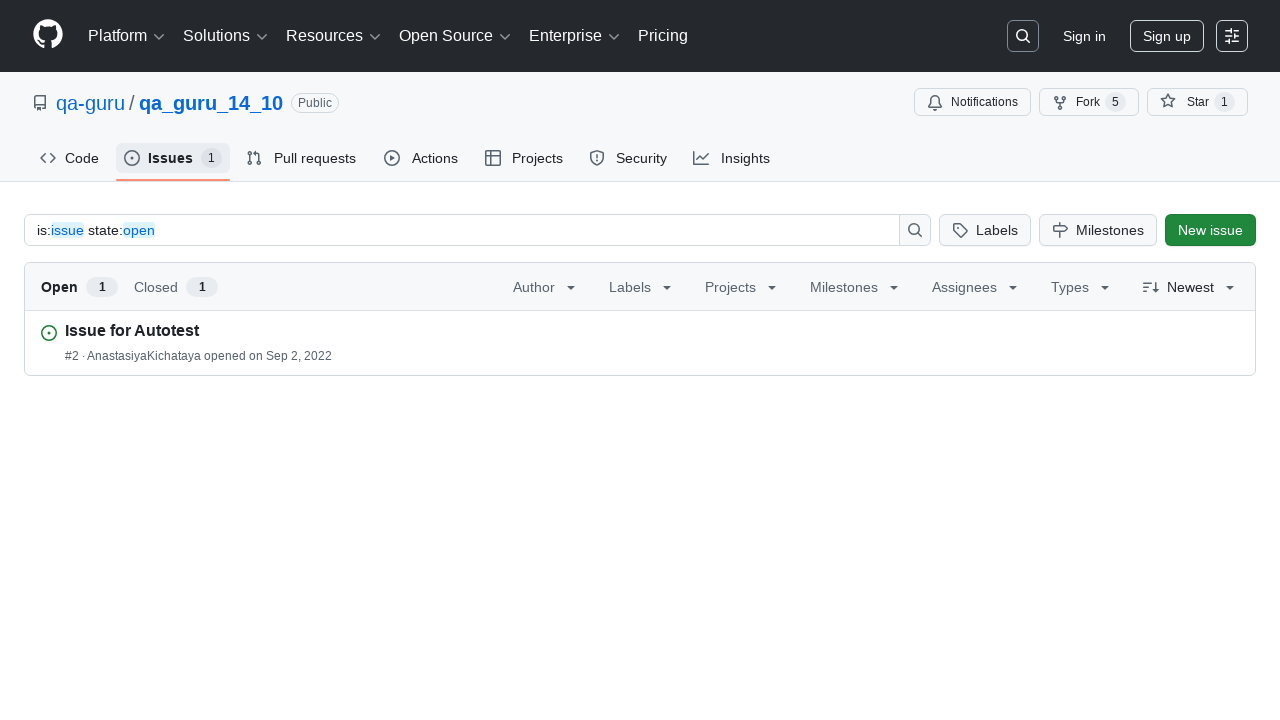